Verifies the page title matches expected value

Starting URL: http://guinea-pig.webdriver.io/

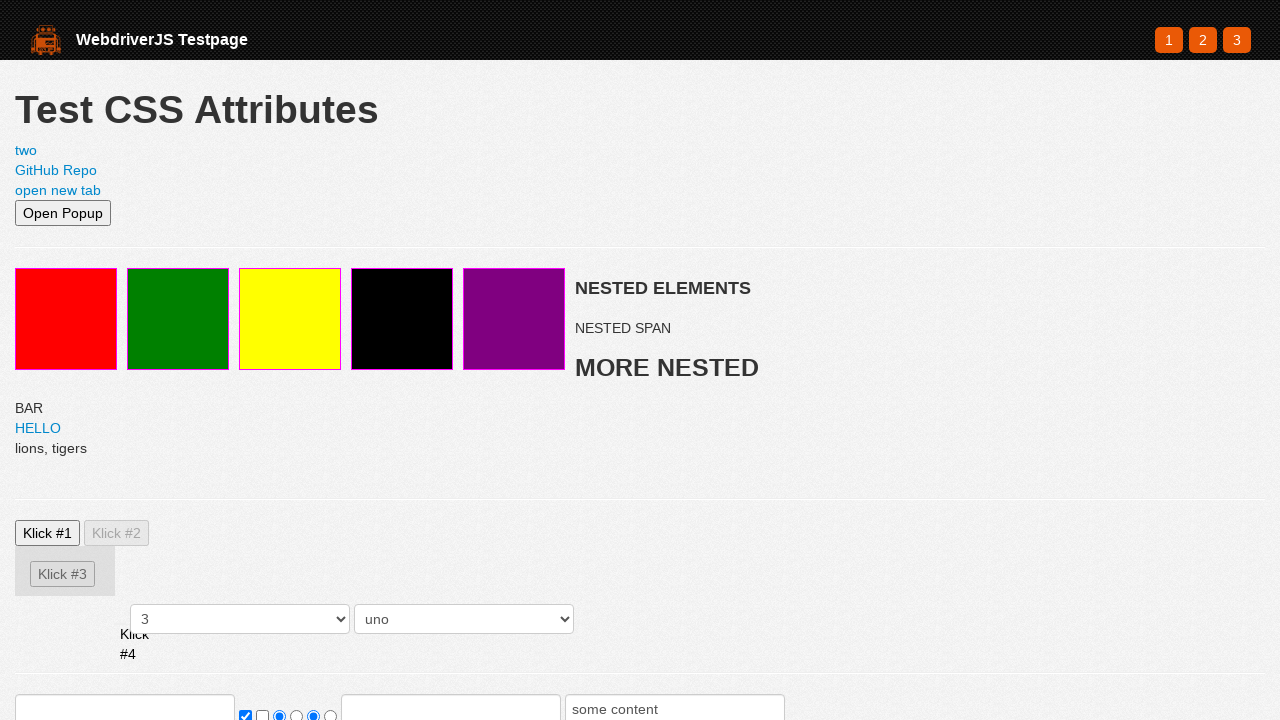

Navigated to http://guinea-pig.webdriver.io/
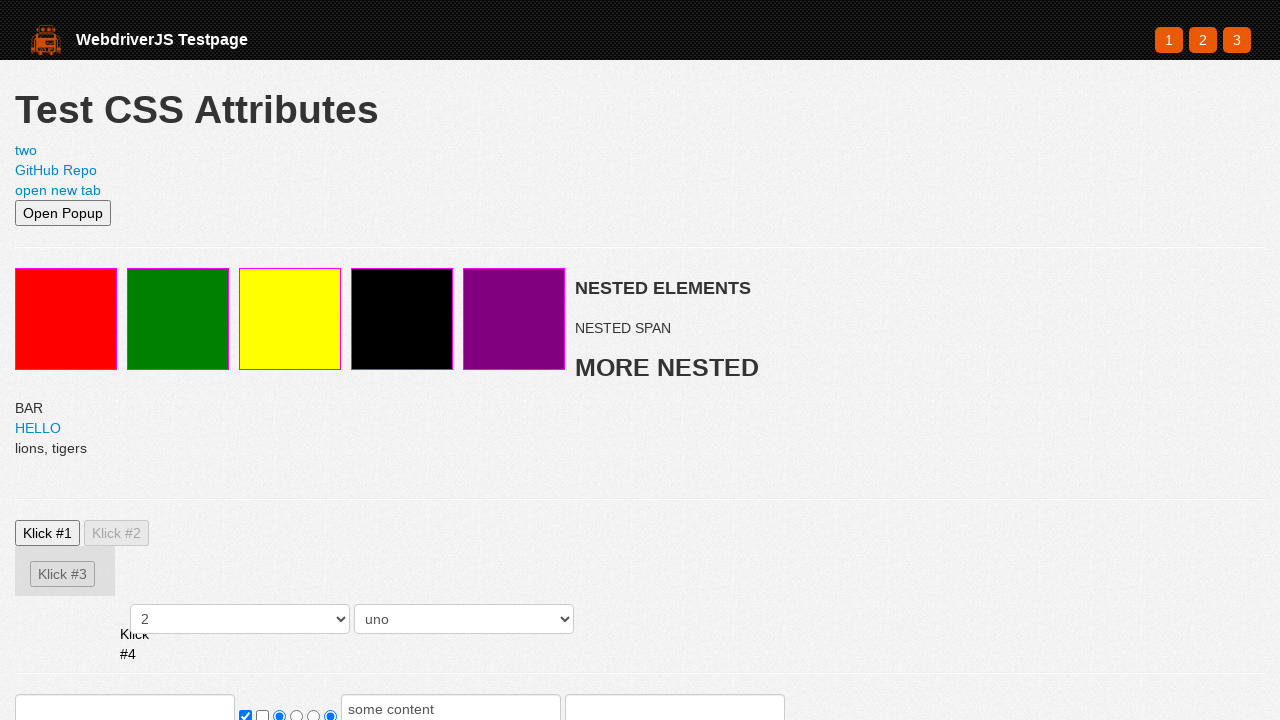

Verified page title matches 'WebdriverJS Testpage'
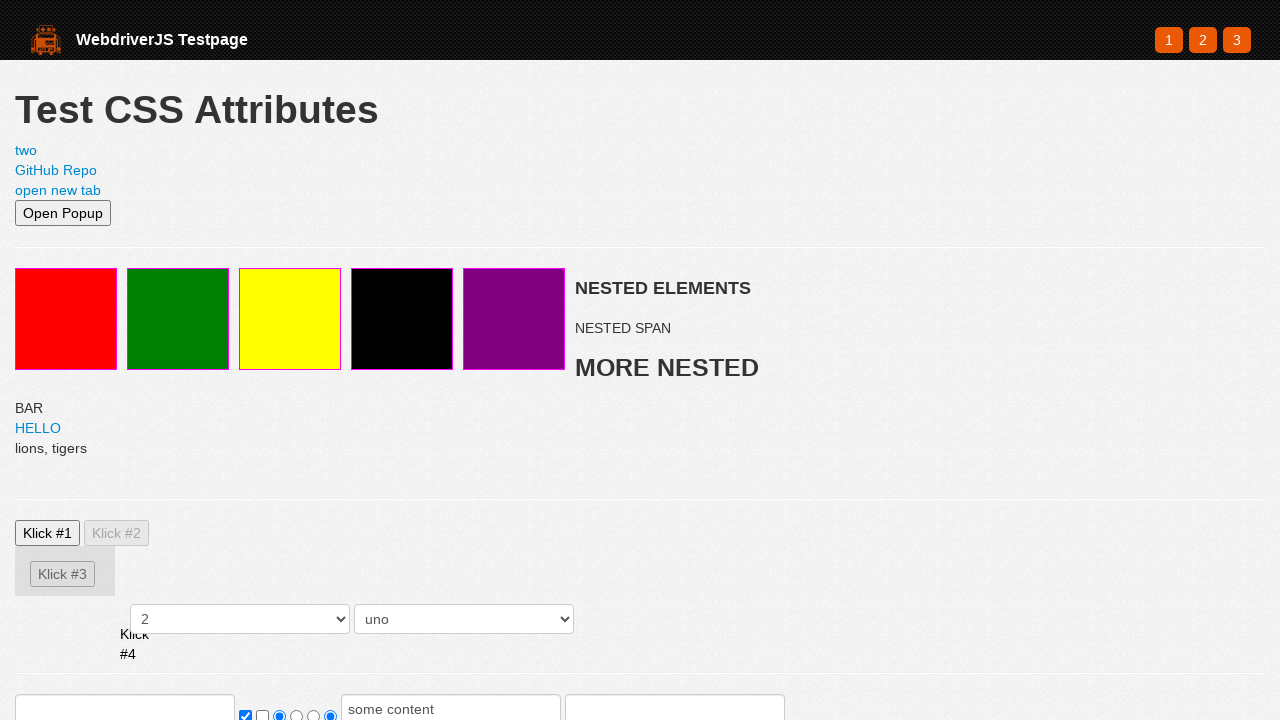

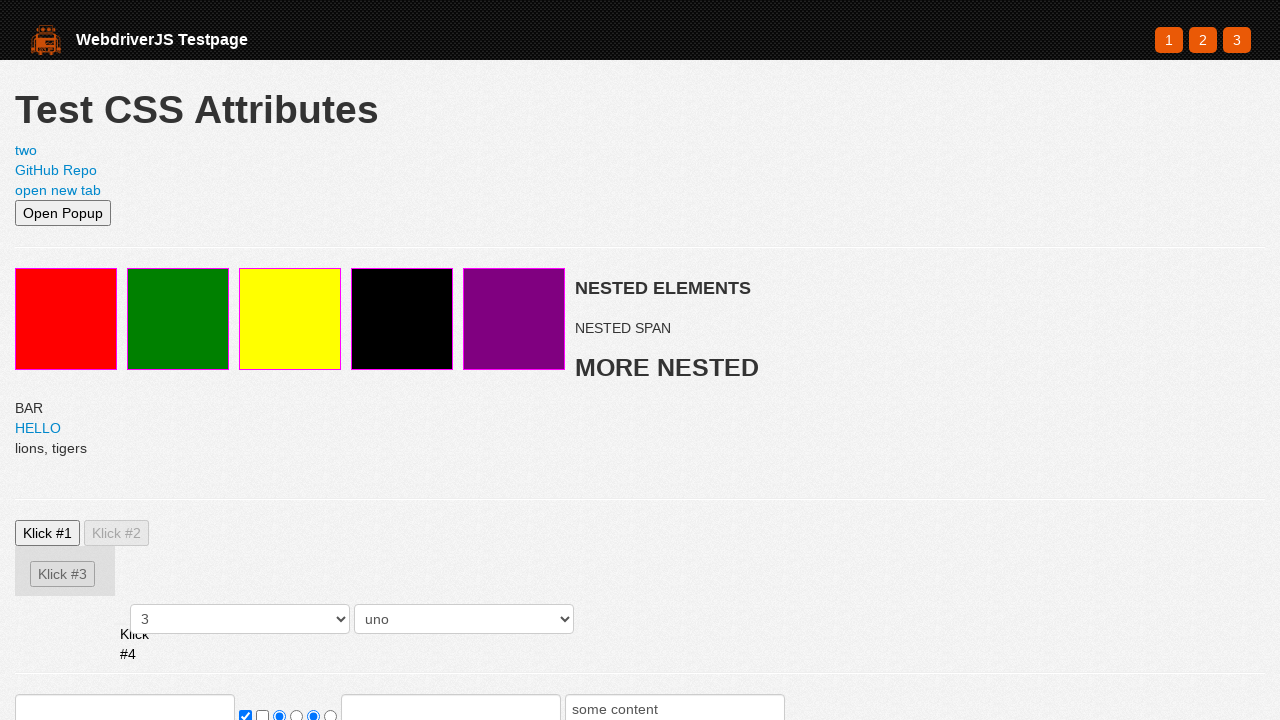